Tests JavaScript alert popup handling by clicking a button that triggers an alert, waiting for the alert to appear, and accepting it

Starting URL: https://demo.automationtesting.in/Alerts.html

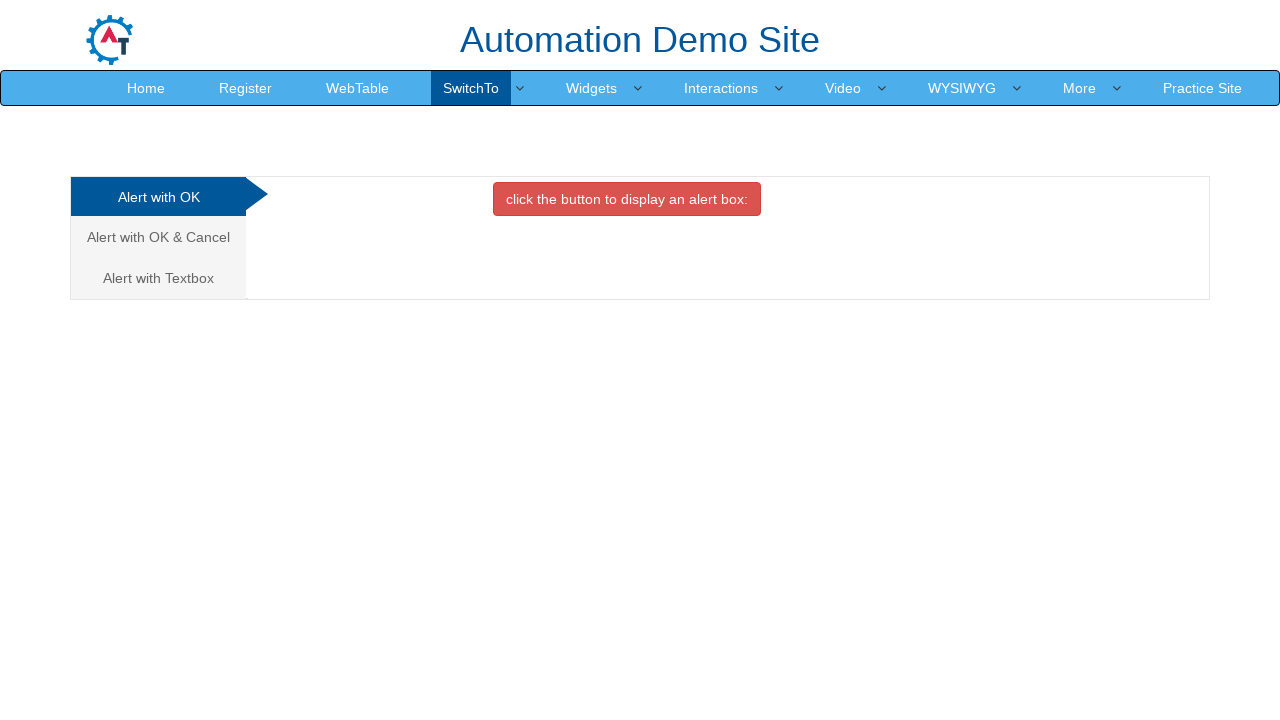

Navigated to Alerts demo page
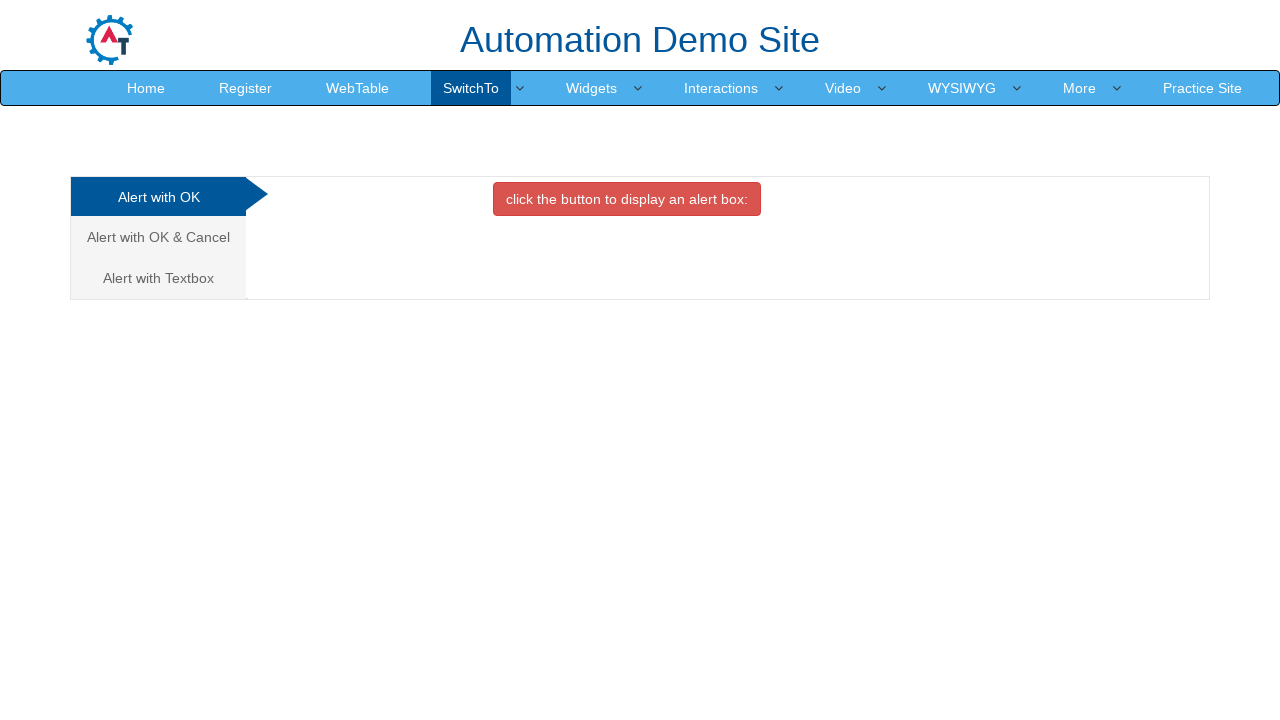

Clicked button to trigger JavaScript alert at (627, 199) on button.btn.btn-danger
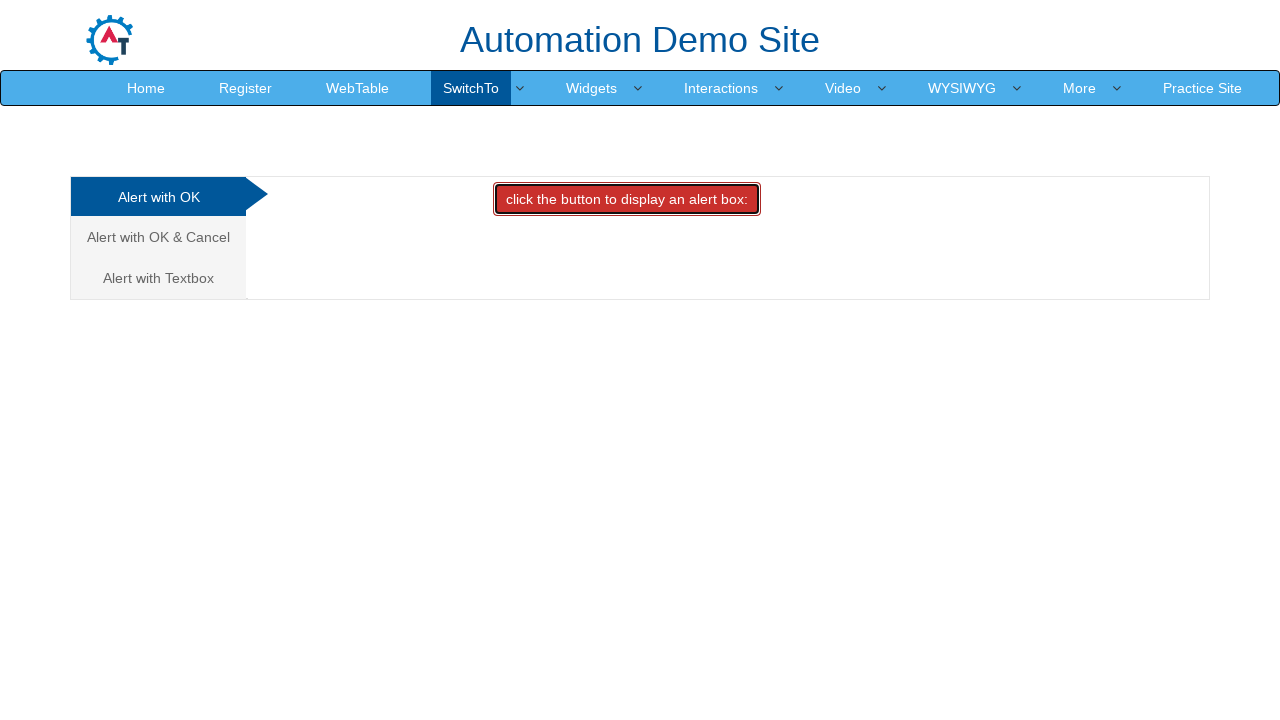

Set up dialog handler to accept alert
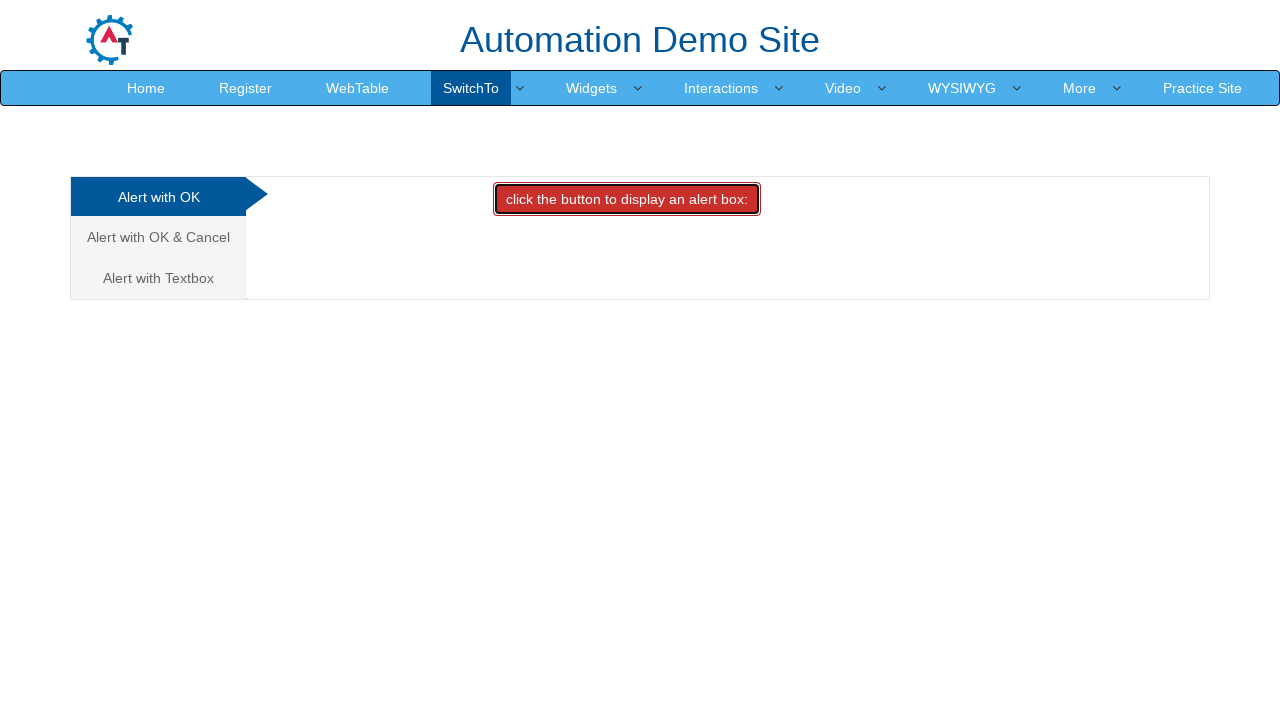

Waited for alert dialog to be processed
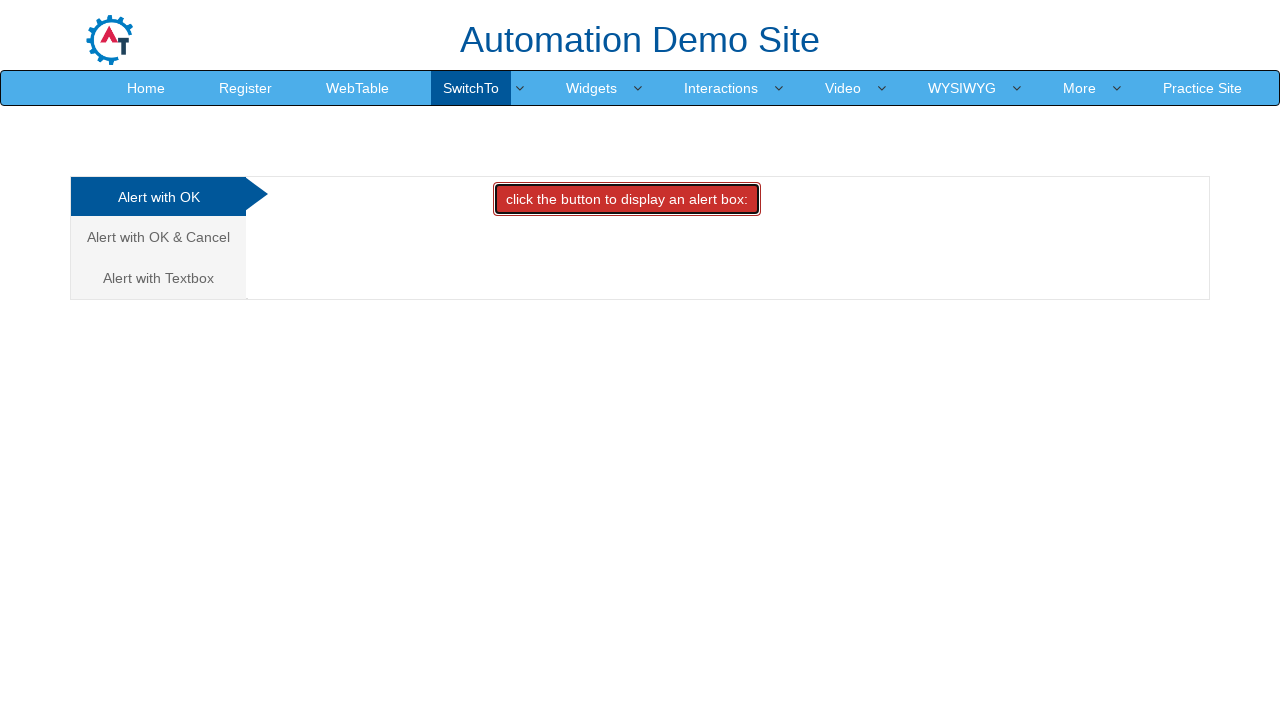

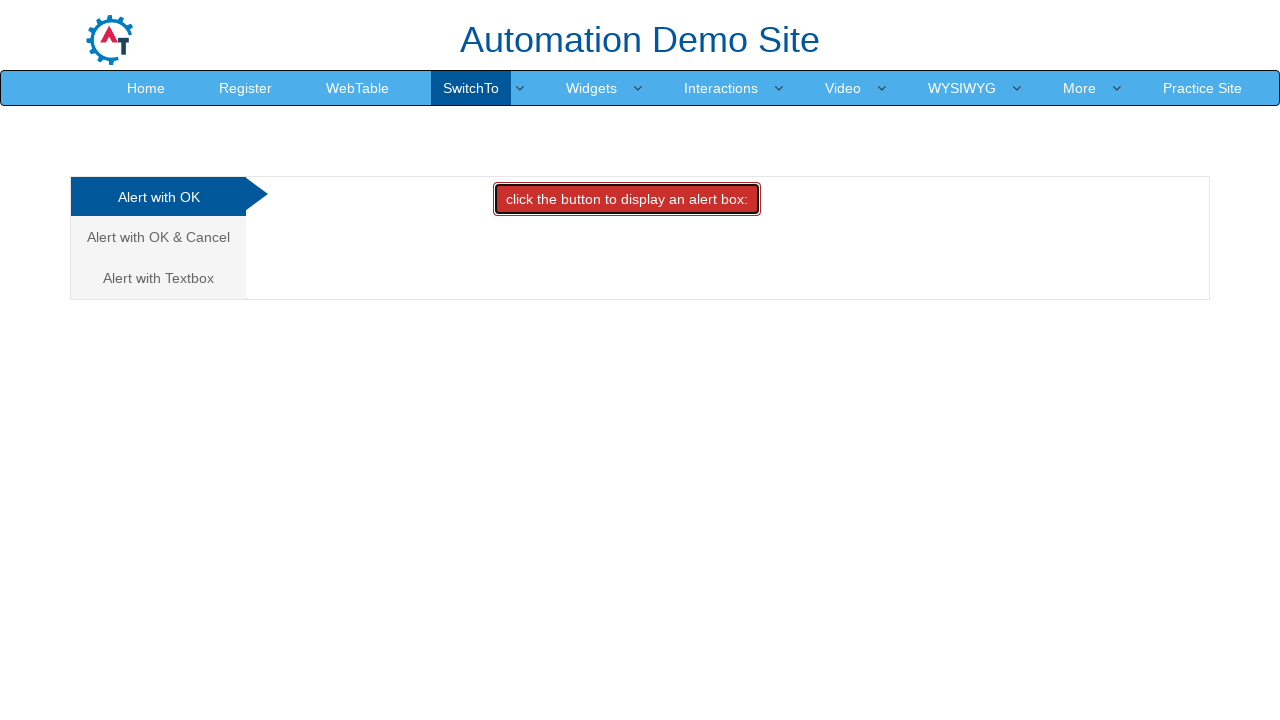